Tests window handle management by opening a new window, switching between parent and child windows, and verifying the context switches correctly

Starting URL: http://the-internet.herokuapp.com/windows

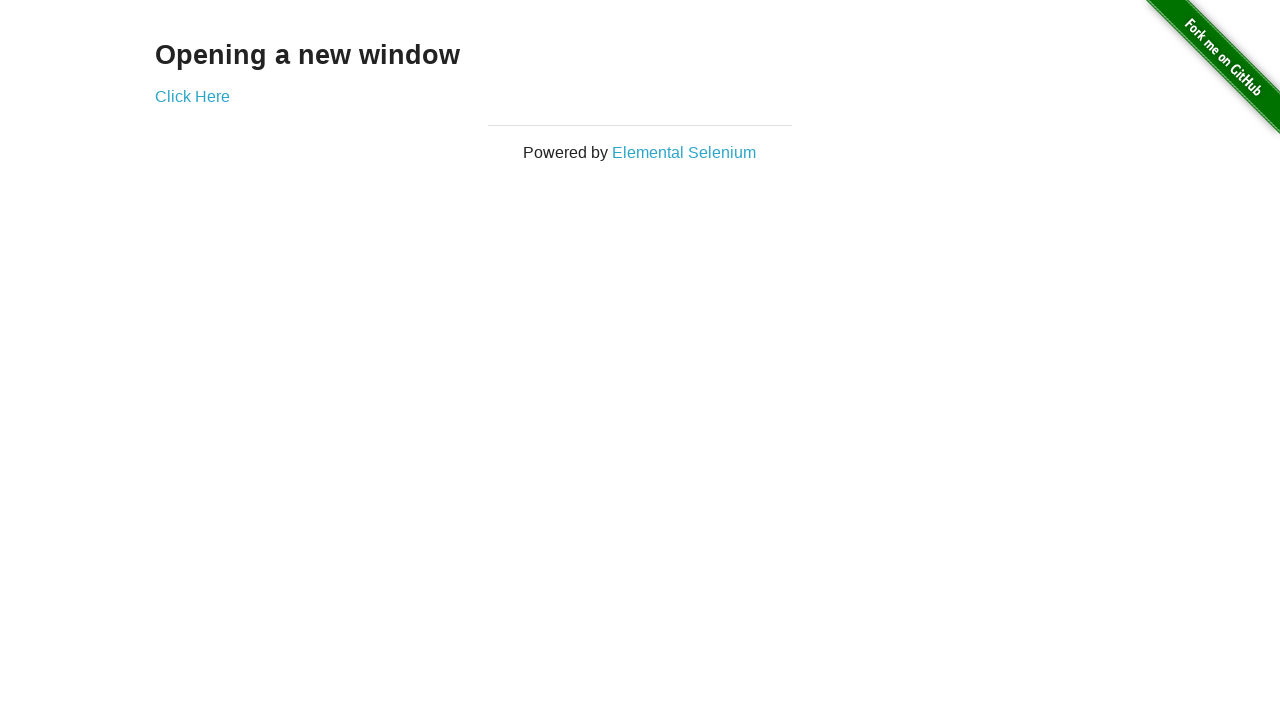

Clicked 'Click Here' link to open new window at (192, 96) on xpath=//a[contains(text(),'Click Here')]
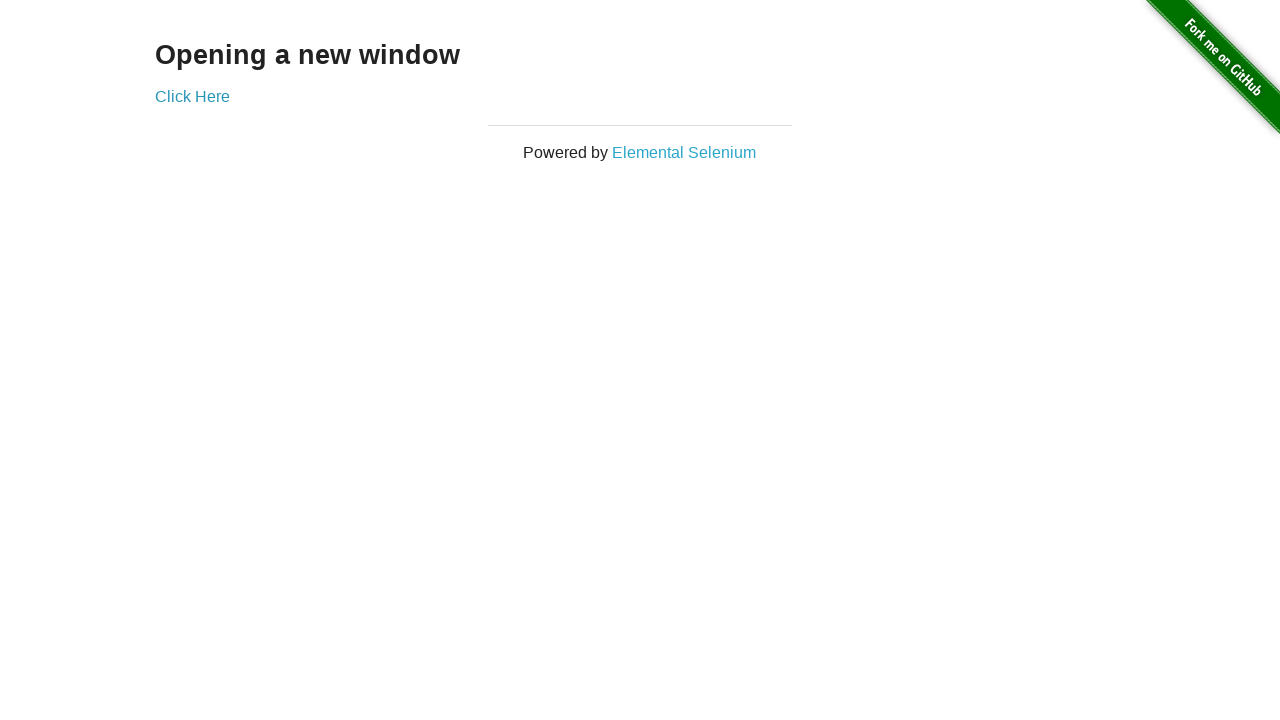

New window/page object captured
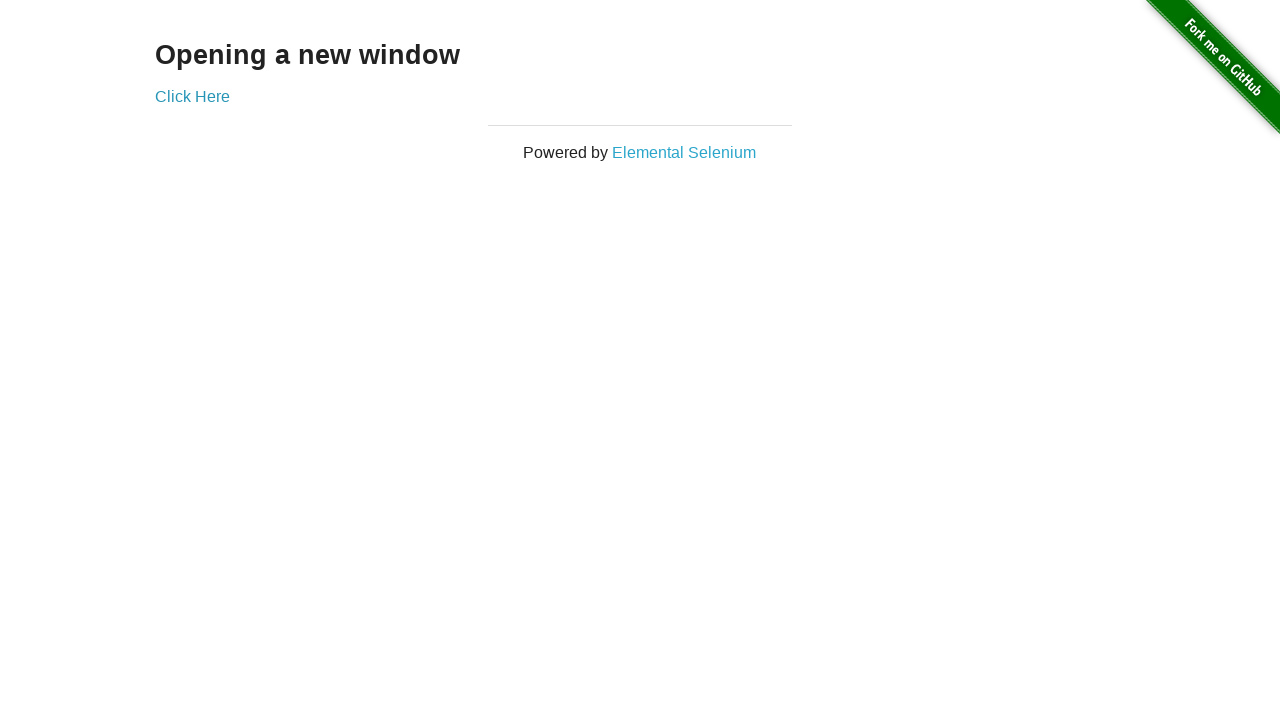

New page loaded successfully
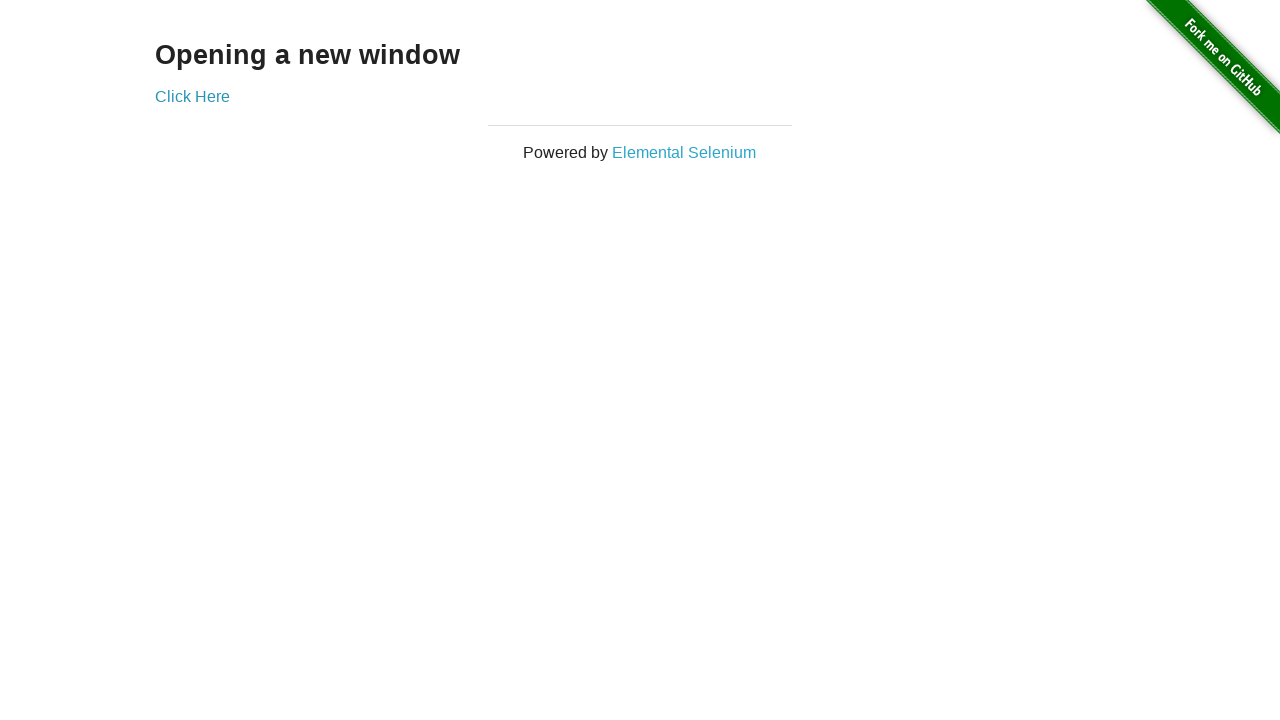

Switched back to parent window/page
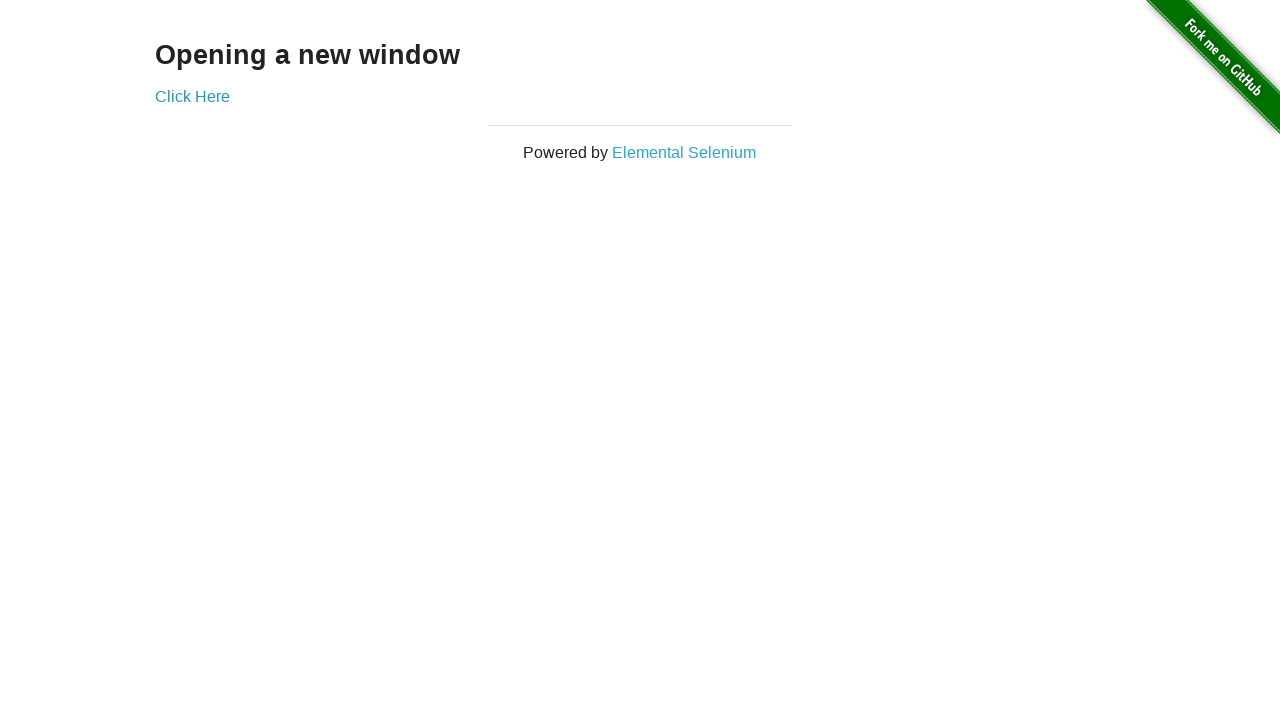

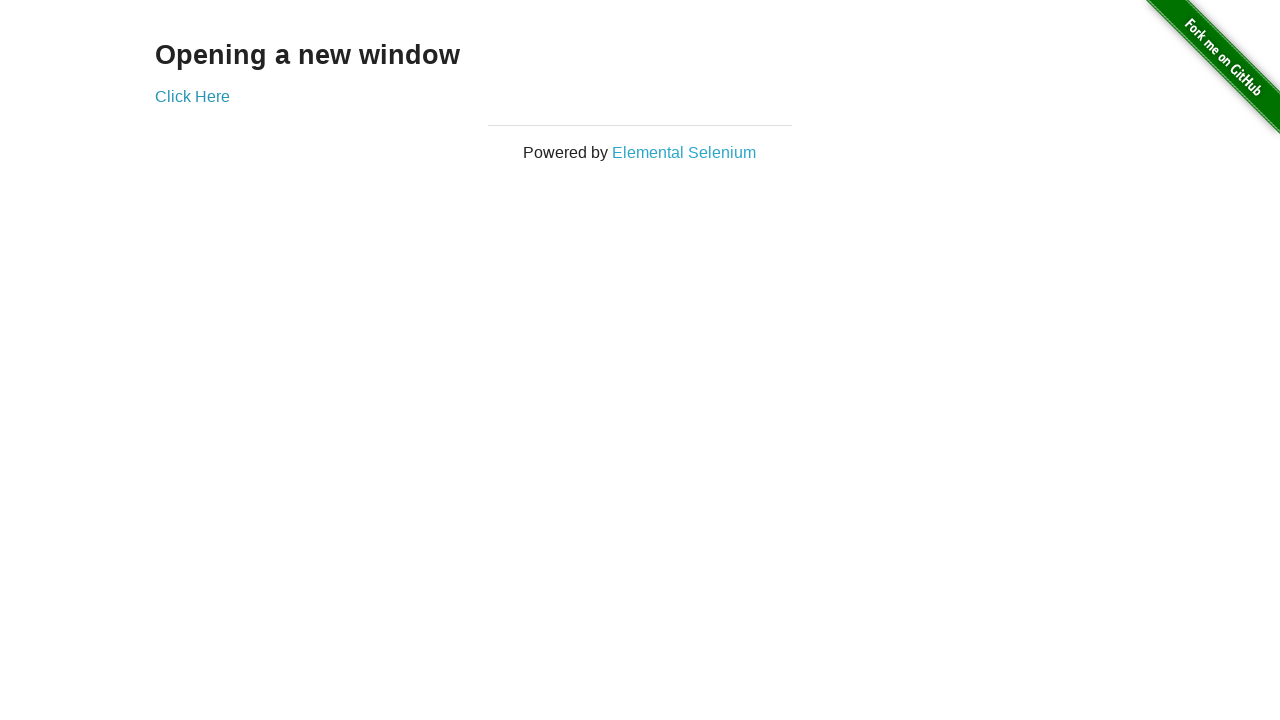